Opens DuckDuckGo homepage and verifies the page loads successfully

Starting URL: https://duckduckgo.com

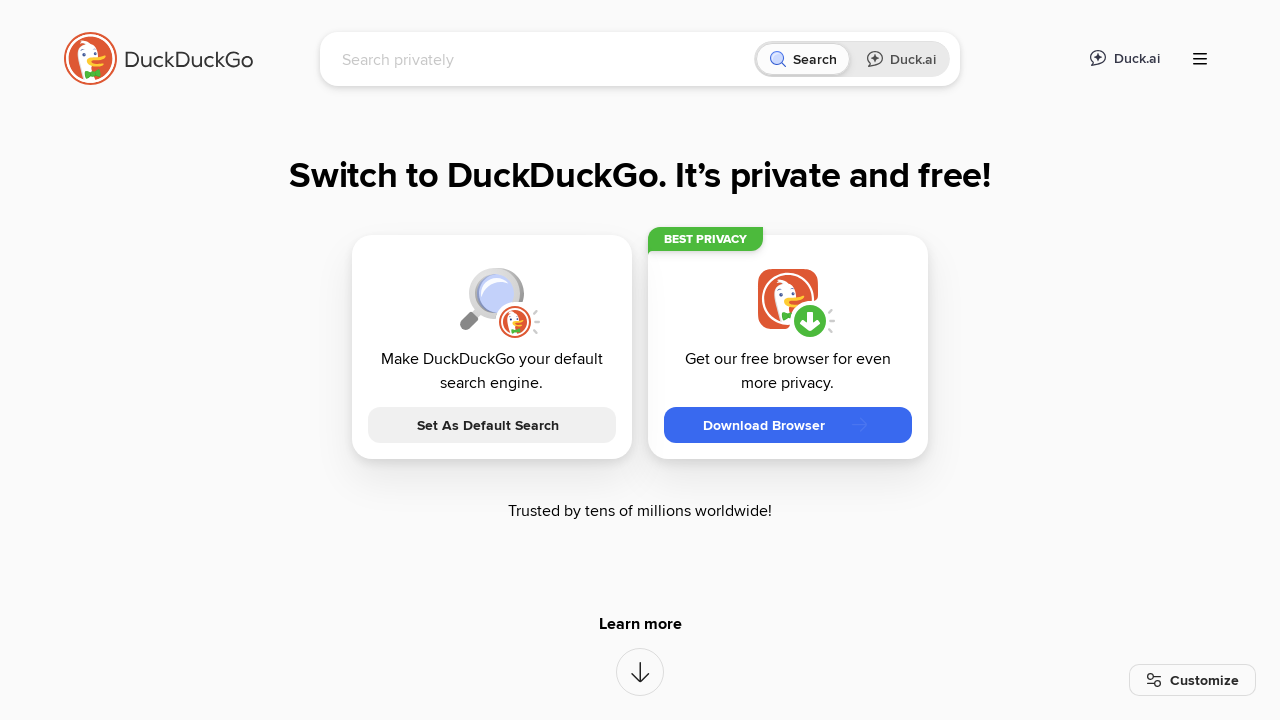

DuckDuckGo homepage loaded and search input field is present
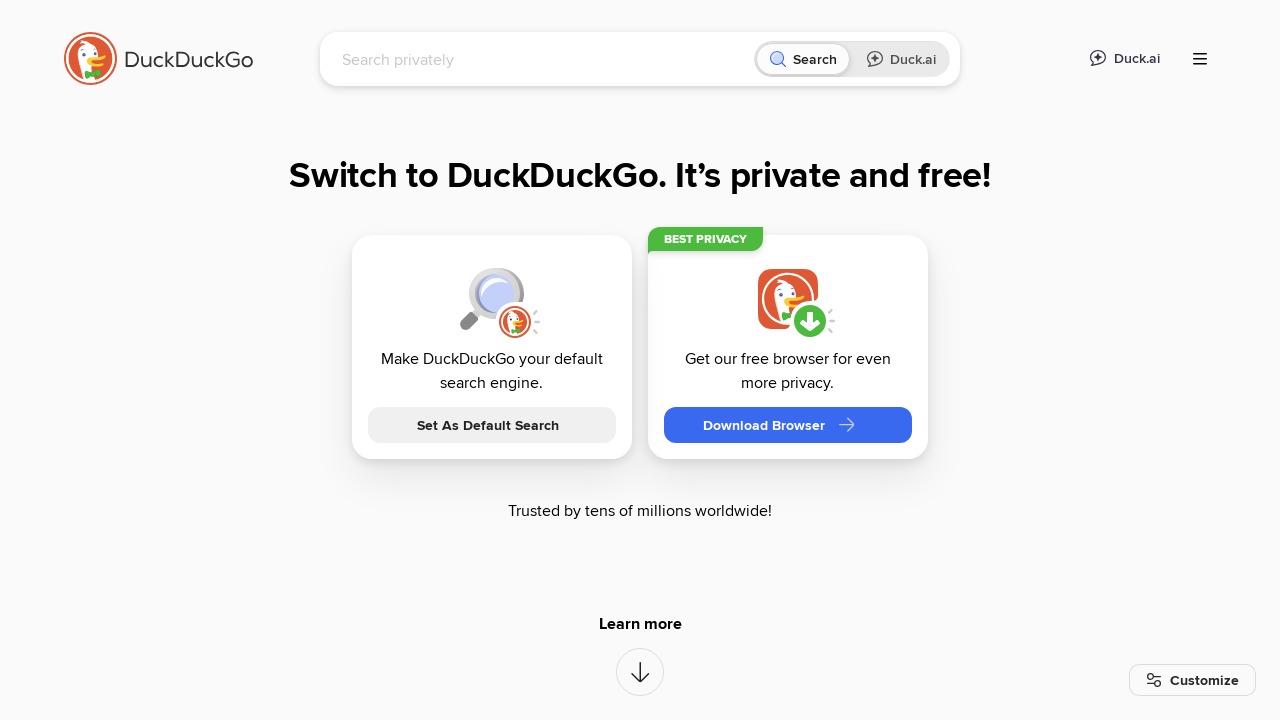

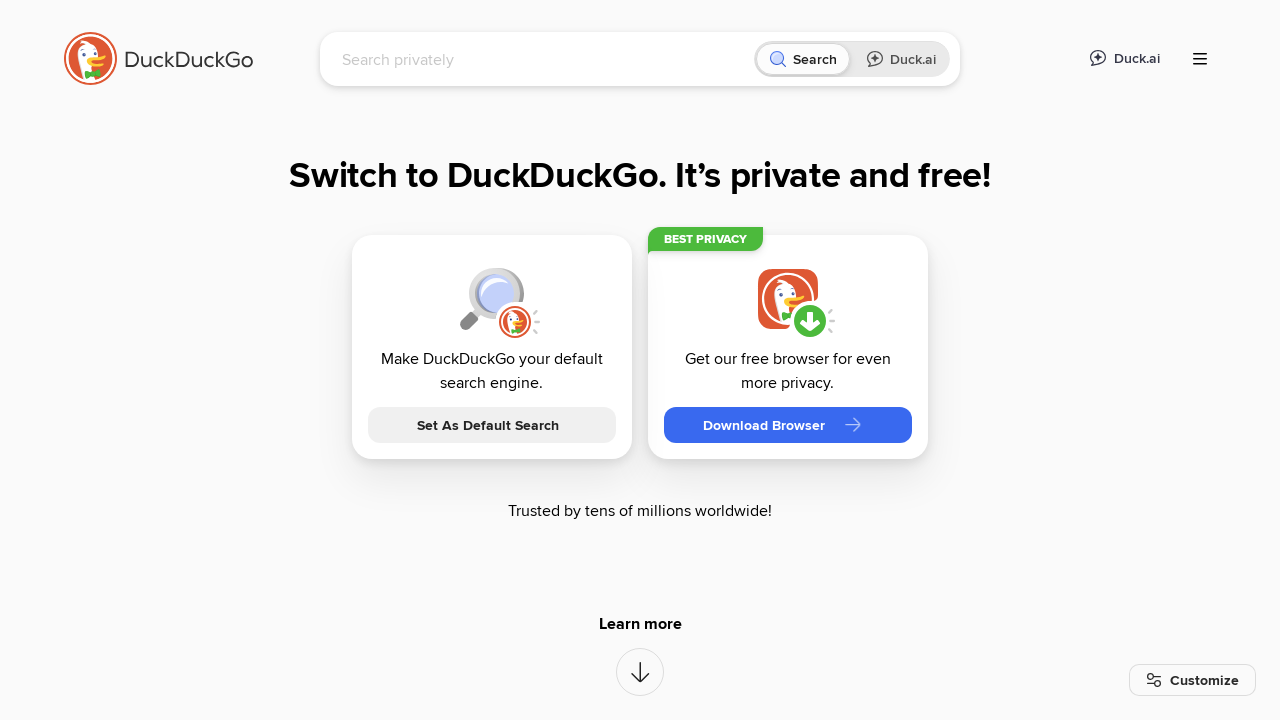